Tests hover functionality by hovering over the first avatar and verifying that additional user information (caption) becomes visible

Starting URL: http://the-internet.herokuapp.com/hovers

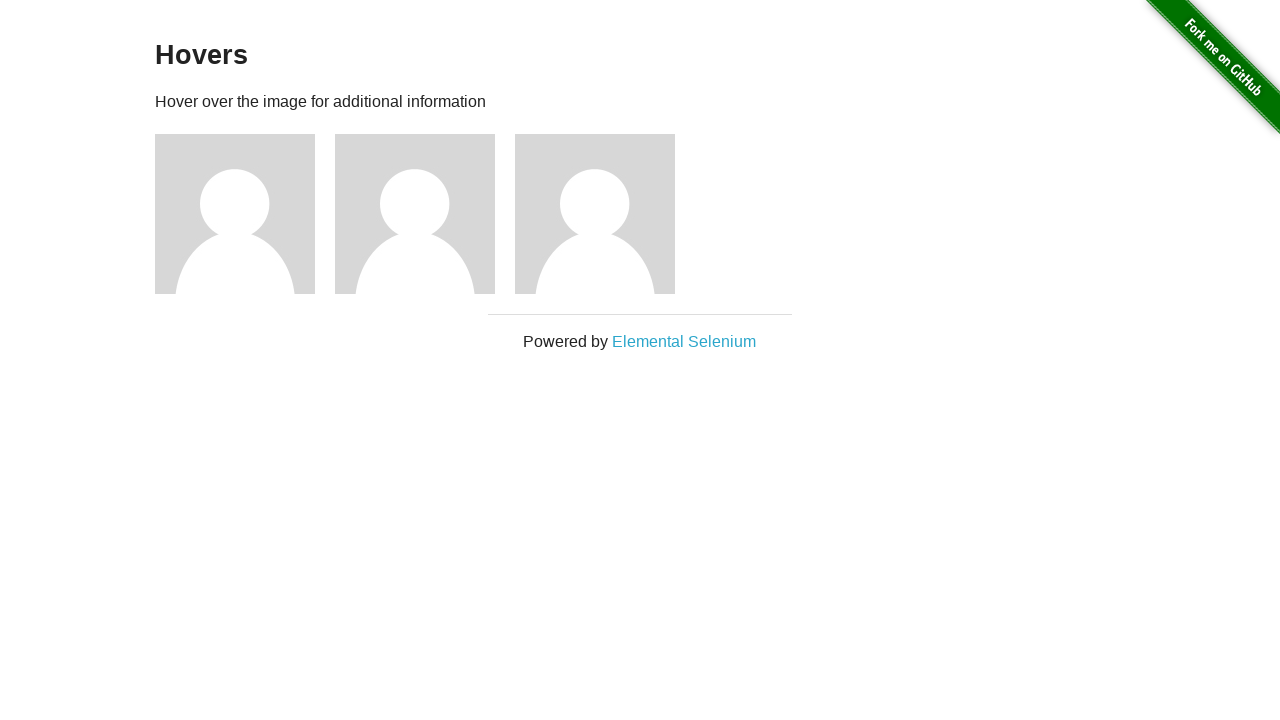

Navigated to hovers test page
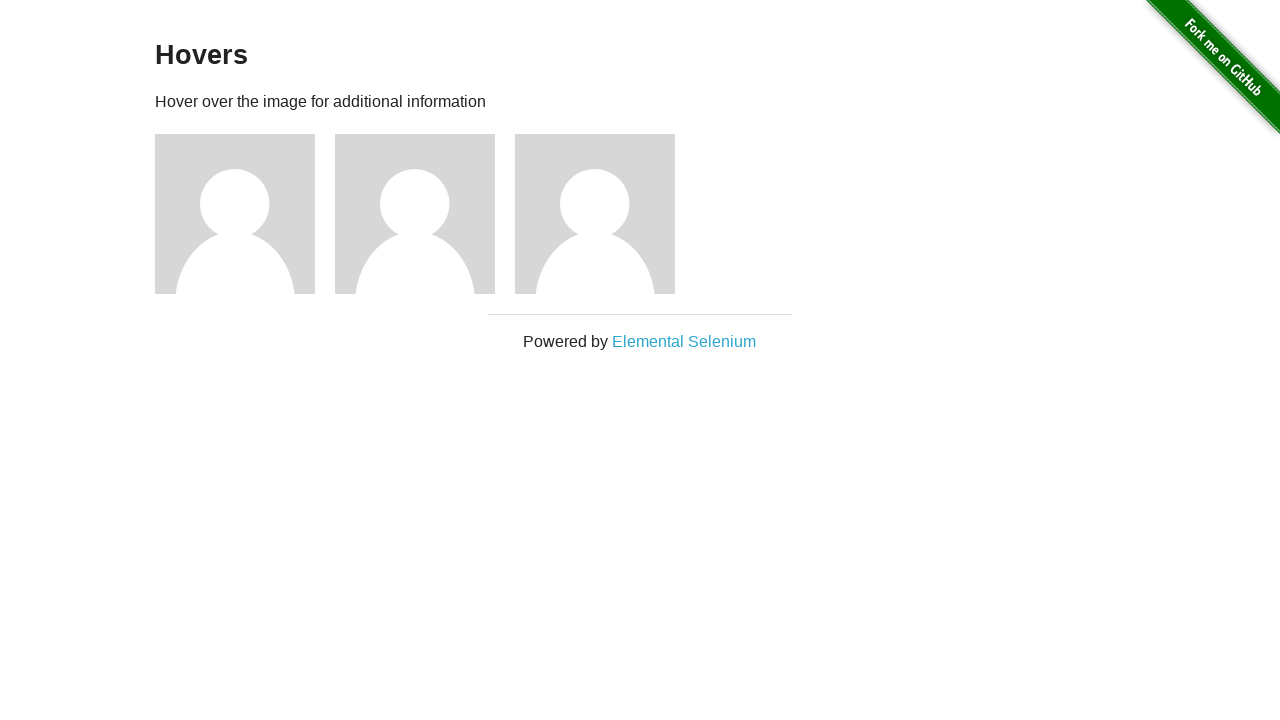

Located the first avatar element
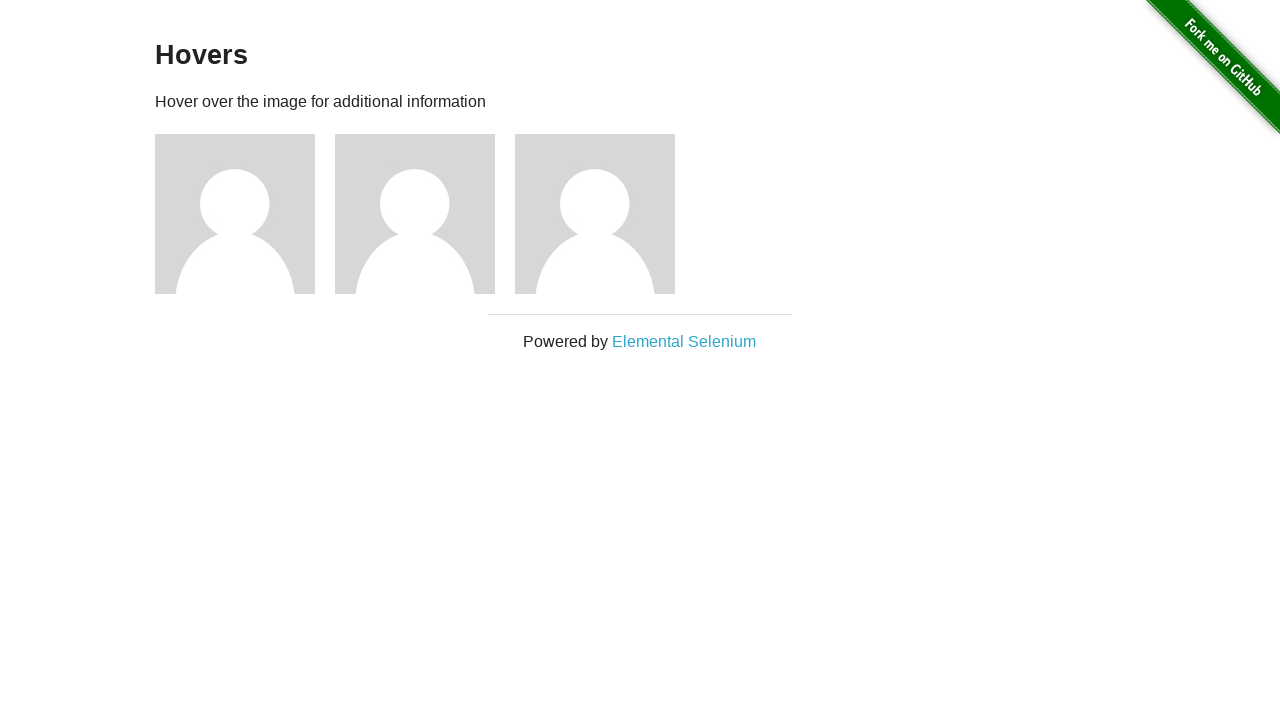

Hovered over the first avatar at (245, 214) on .figure >> nth=0
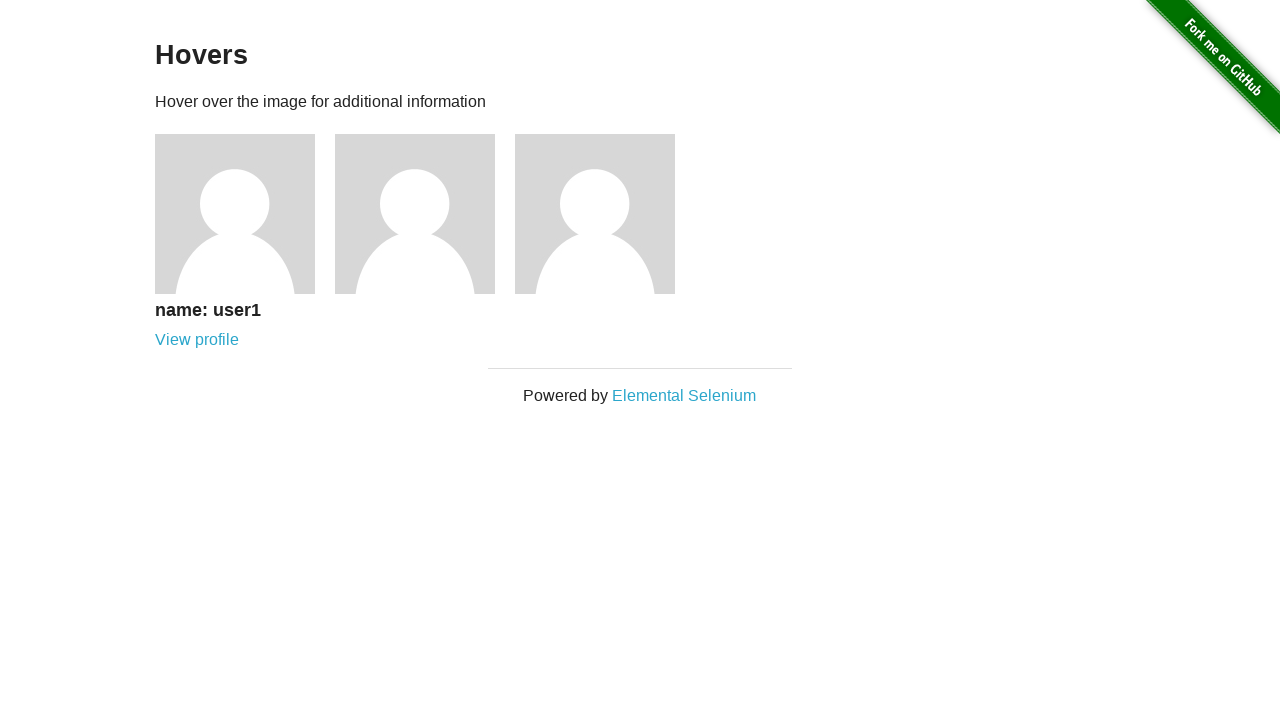

Verified that user caption/information became visible
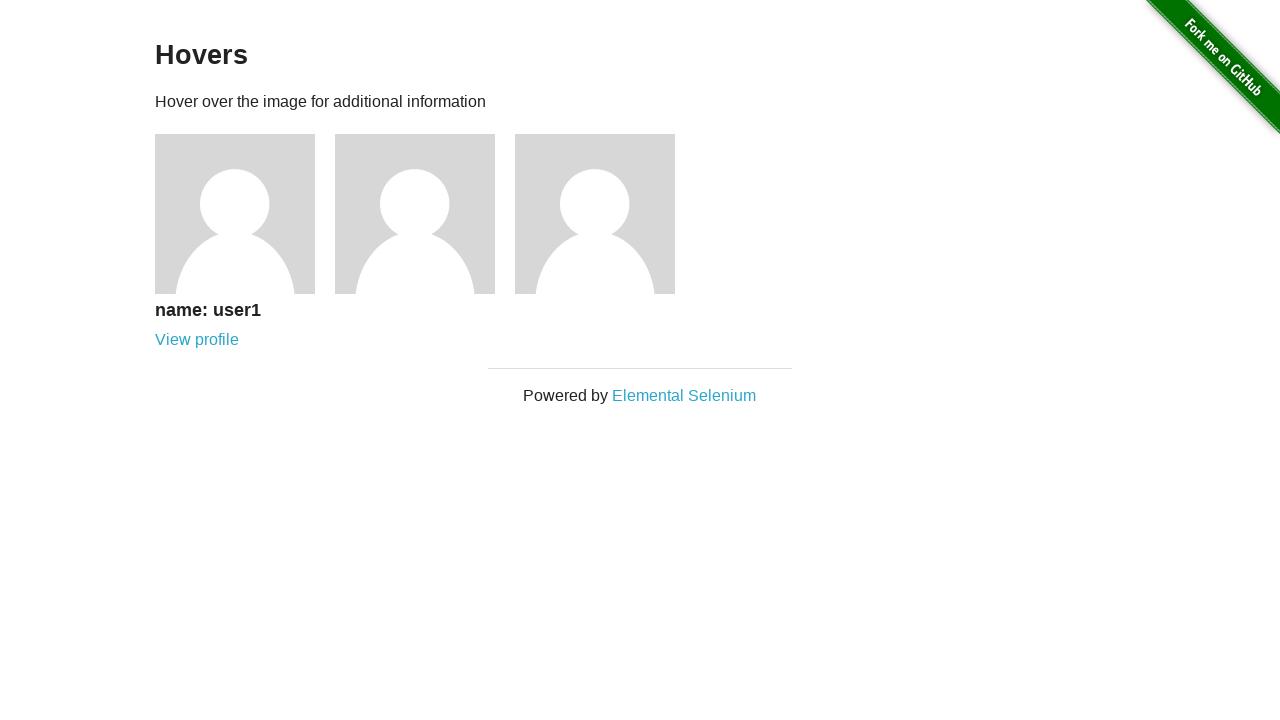

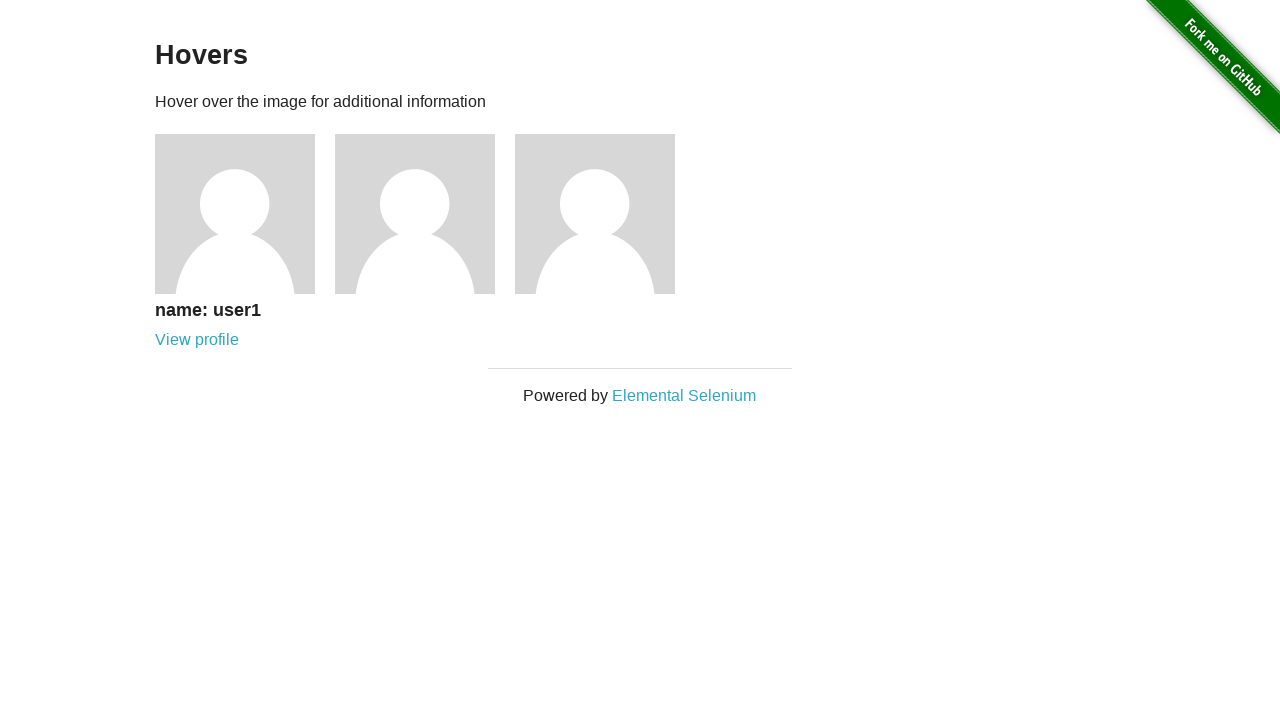